Tests sorting the Due column using semantic class selectors on a table with helpful markup

Starting URL: http://the-internet.herokuapp.com/tables

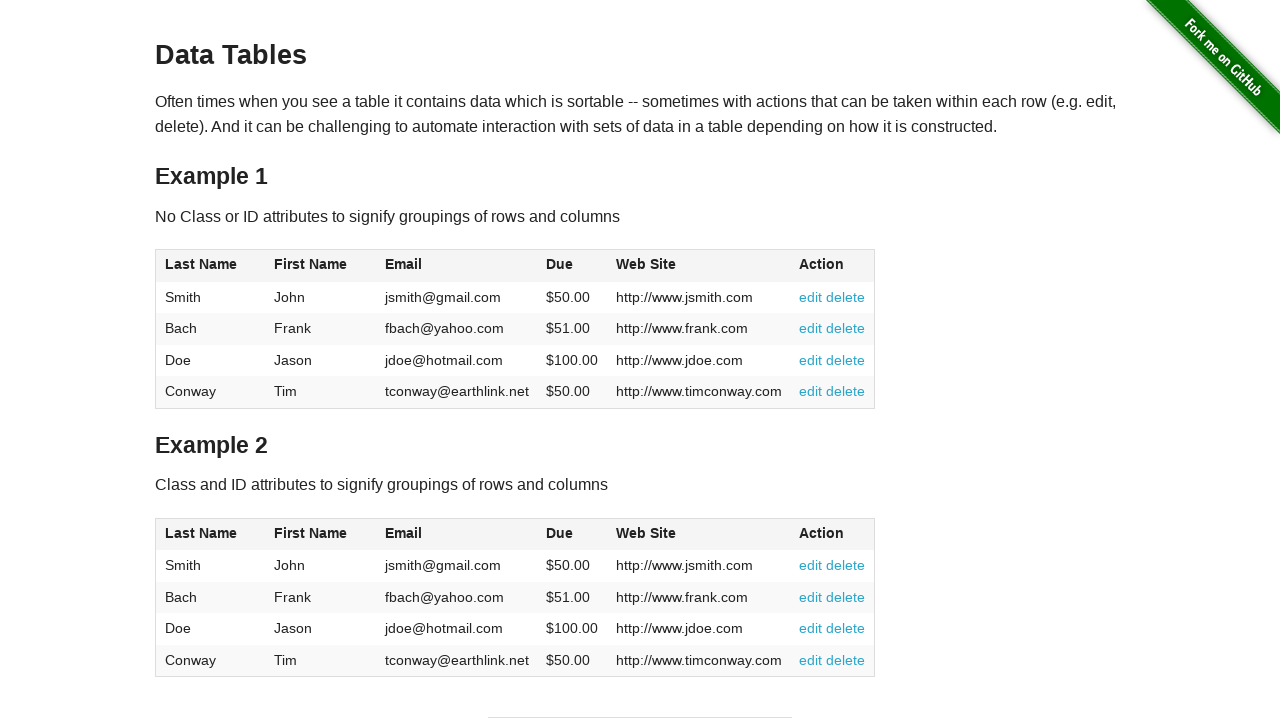

Clicked the Due column header to sort at (560, 533) on #table2 thead .dues
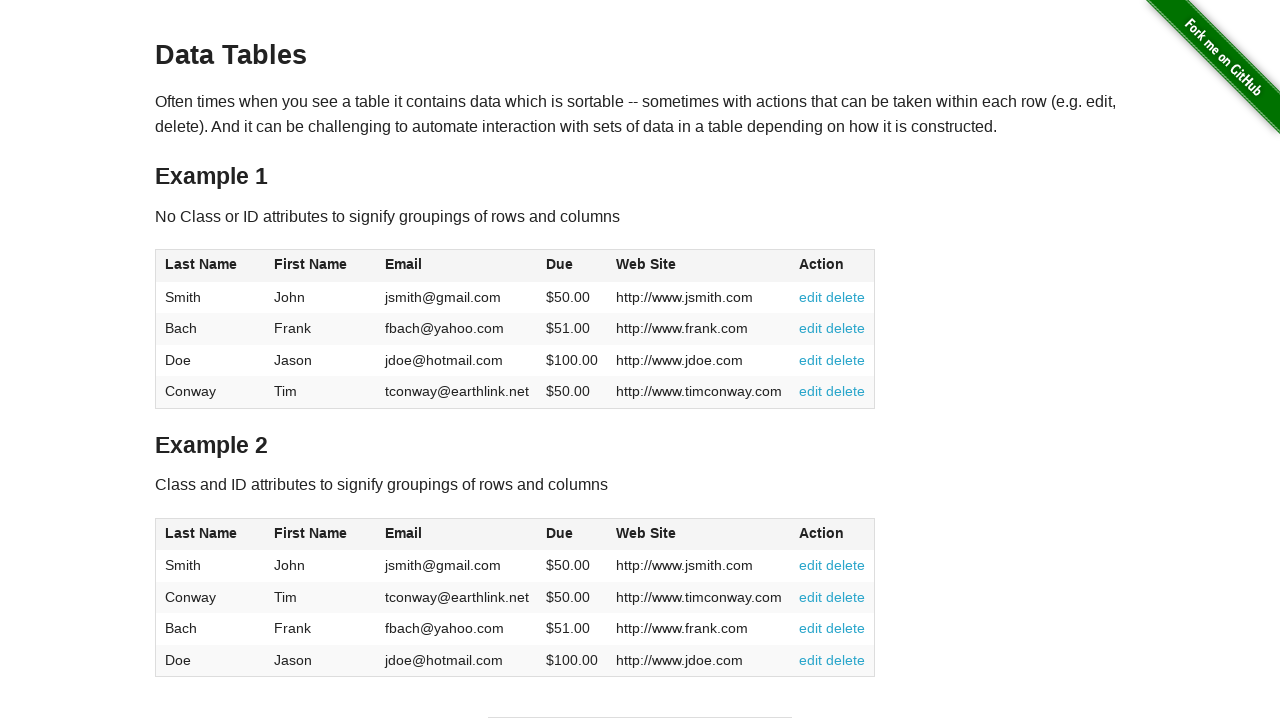

Table sorted and Due column data visible
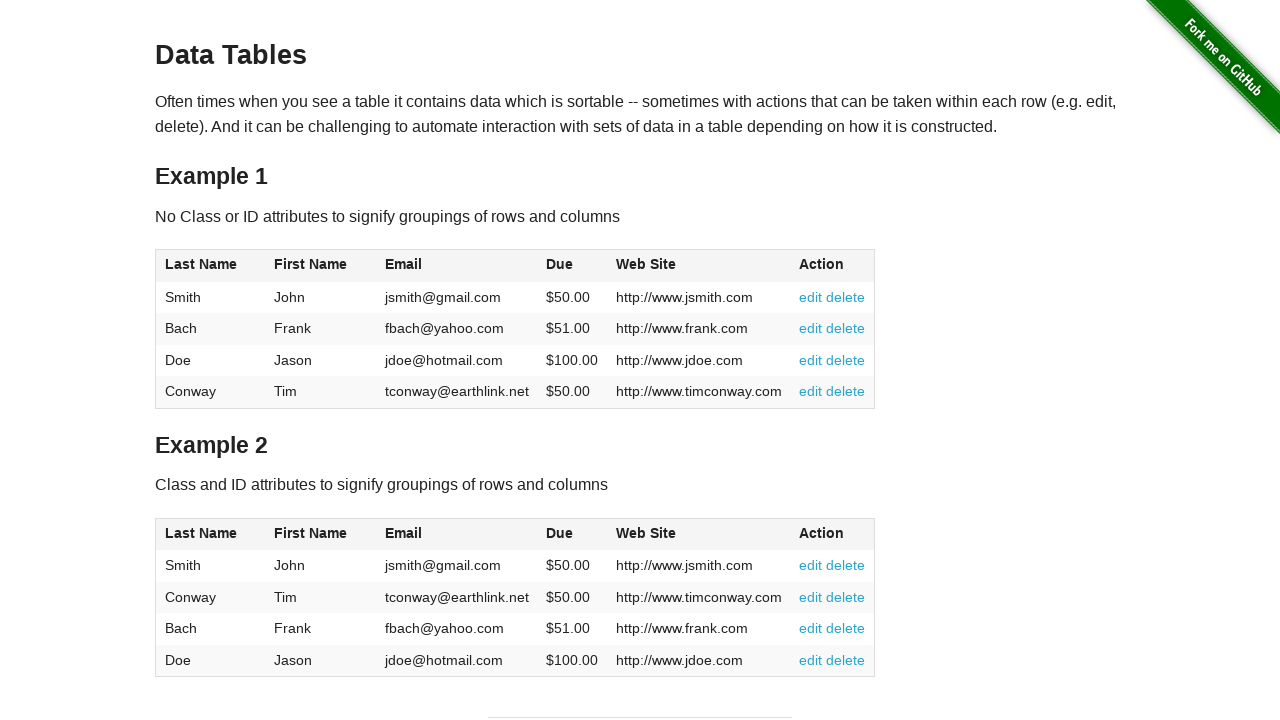

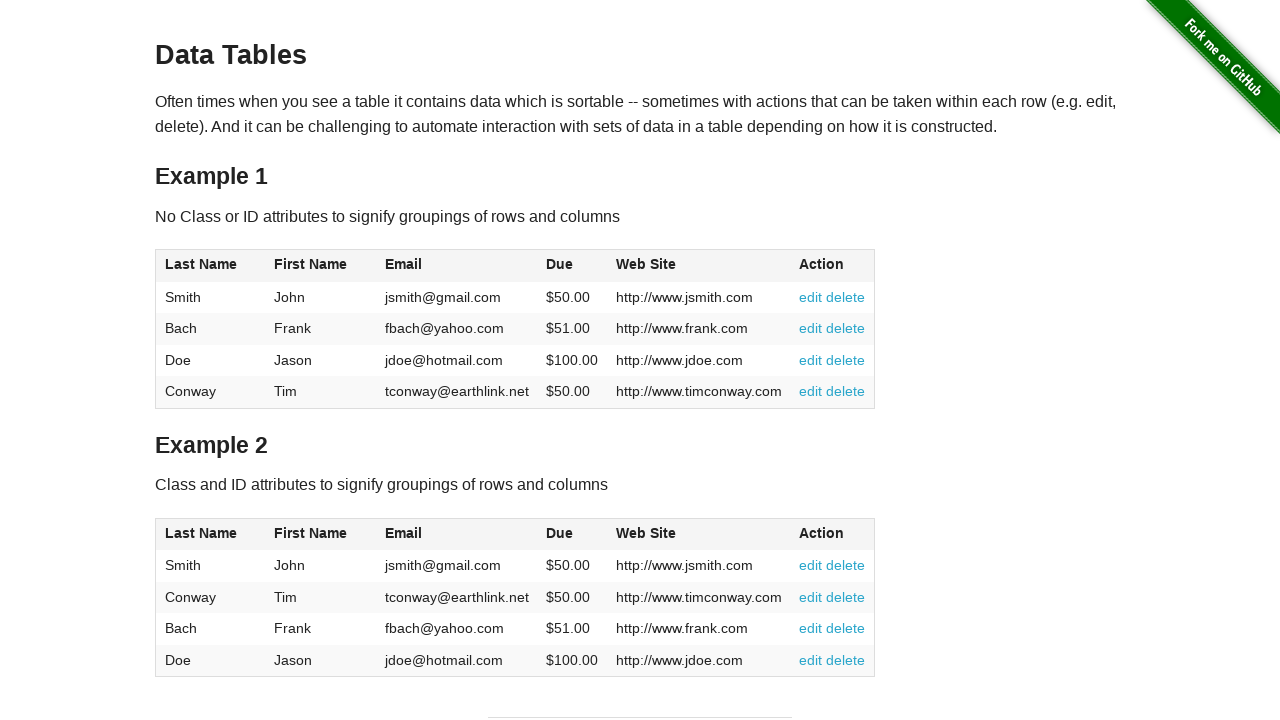